Tests dropdown selection functionality by selecting options using label, index, and value methods.

Starting URL: https://the-internet.herokuapp.com/

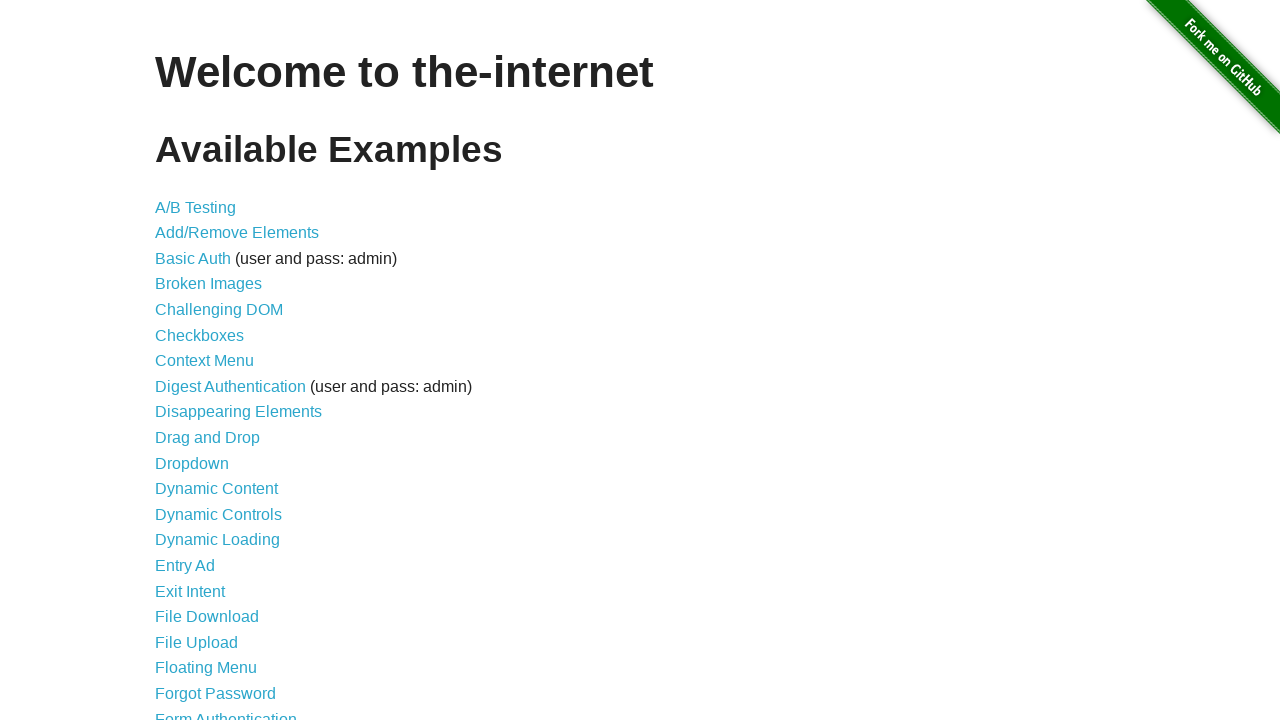

Clicked on Dropdown link at (192, 463) on internal:role=link[name="Dropdown"i]
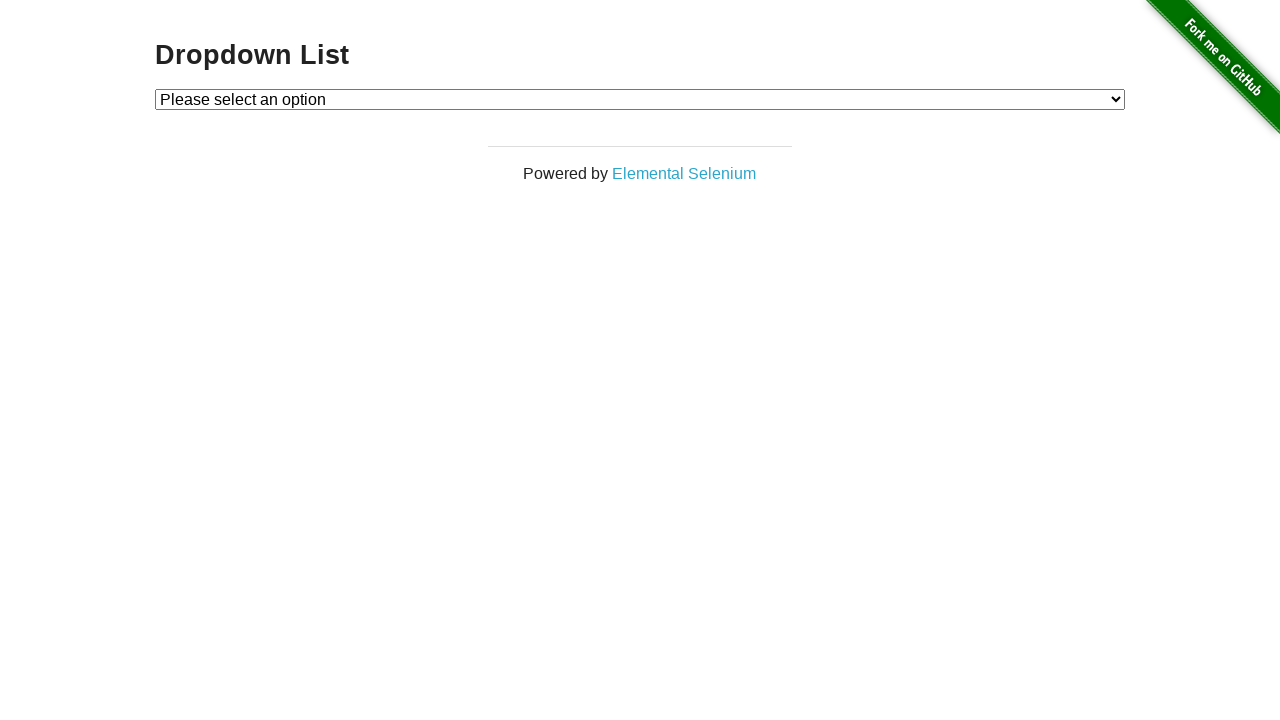

Dropdown List heading loaded
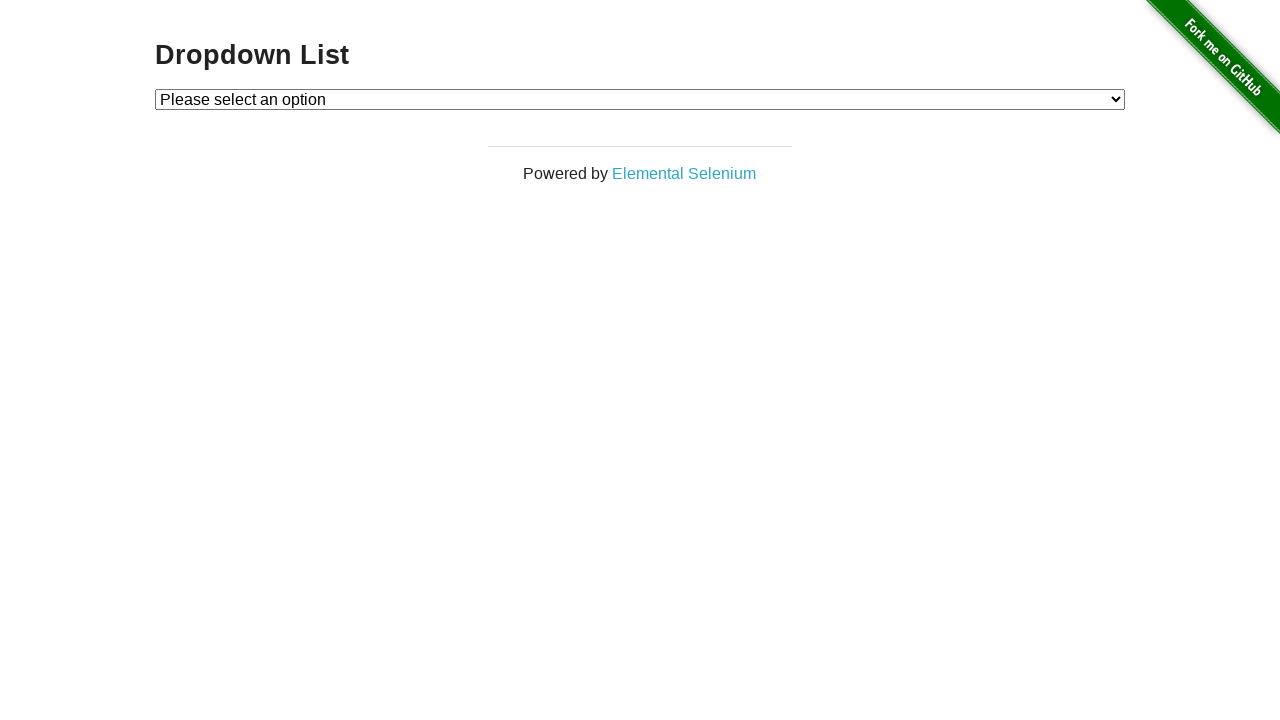

Selected Option 2 by label on #dropdown
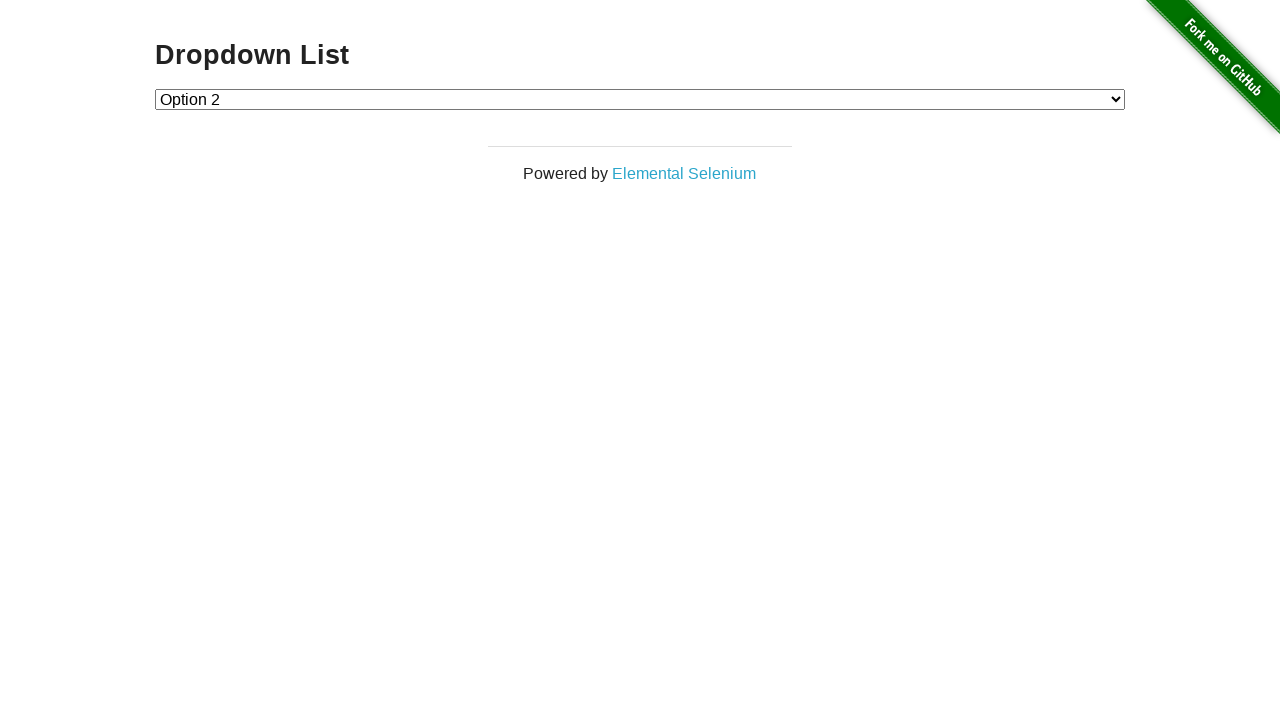

Selected option at index 1 on #dropdown
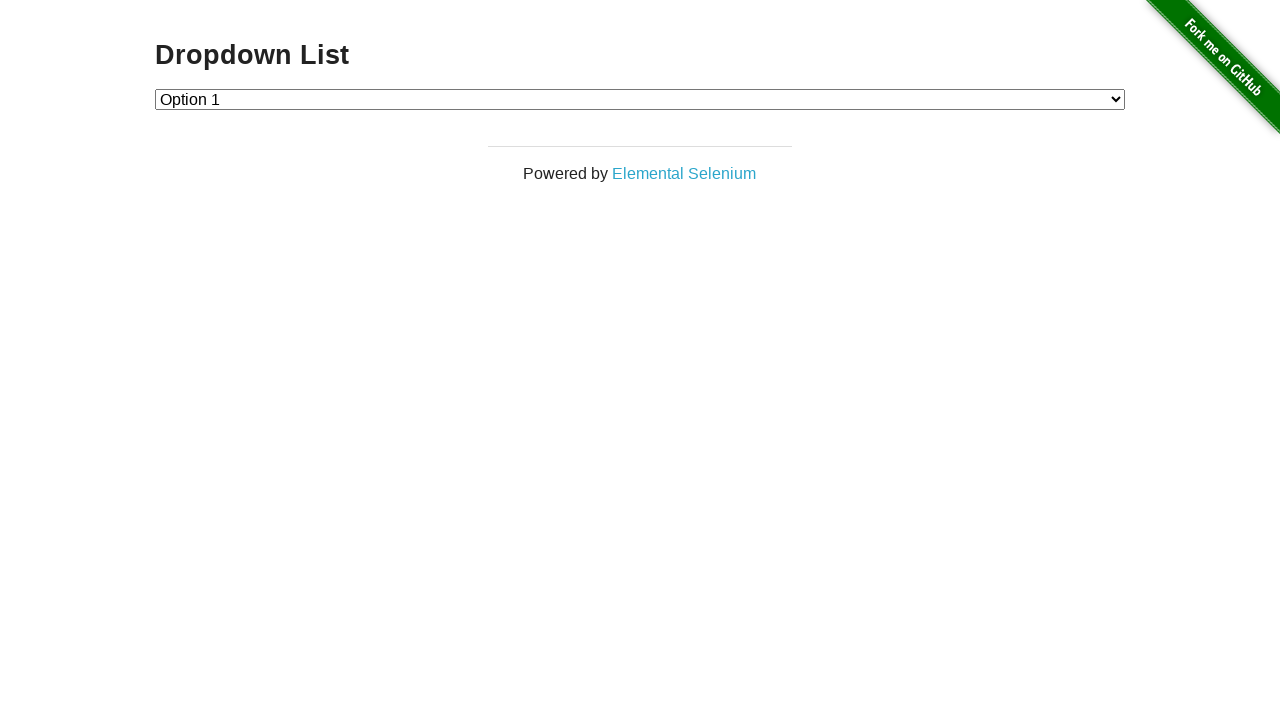

Selected option with value '2' on #dropdown
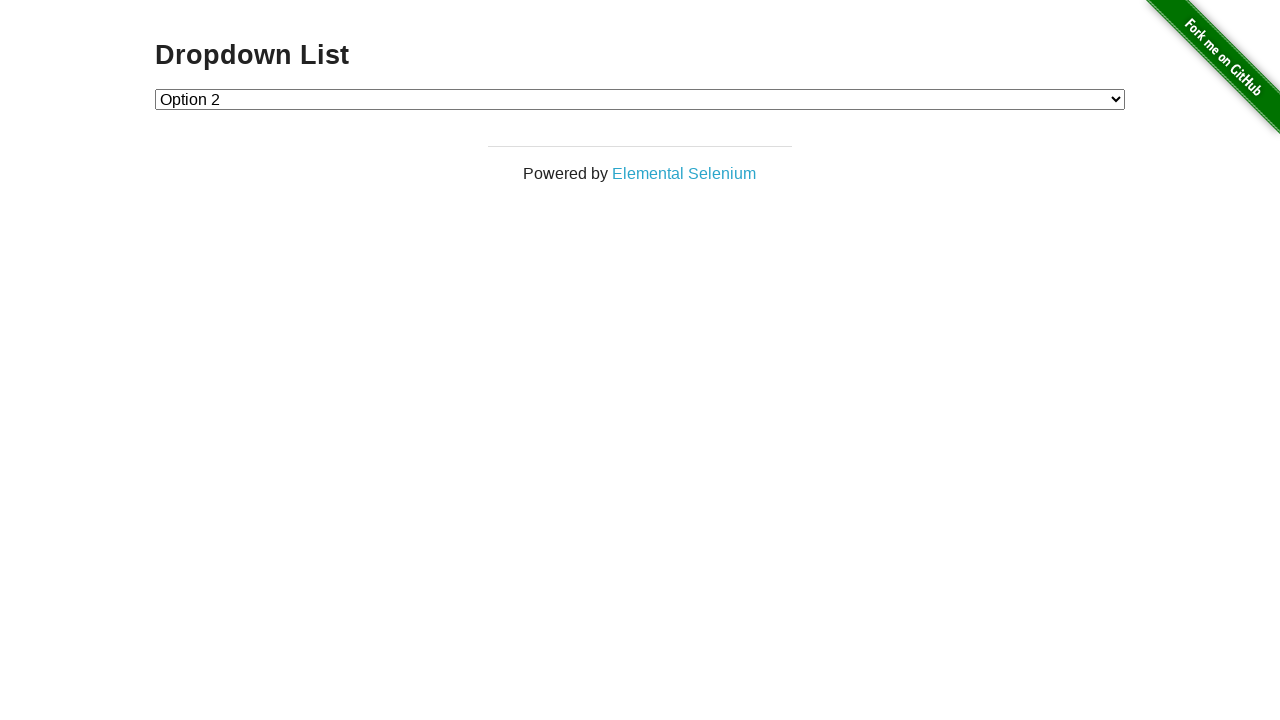

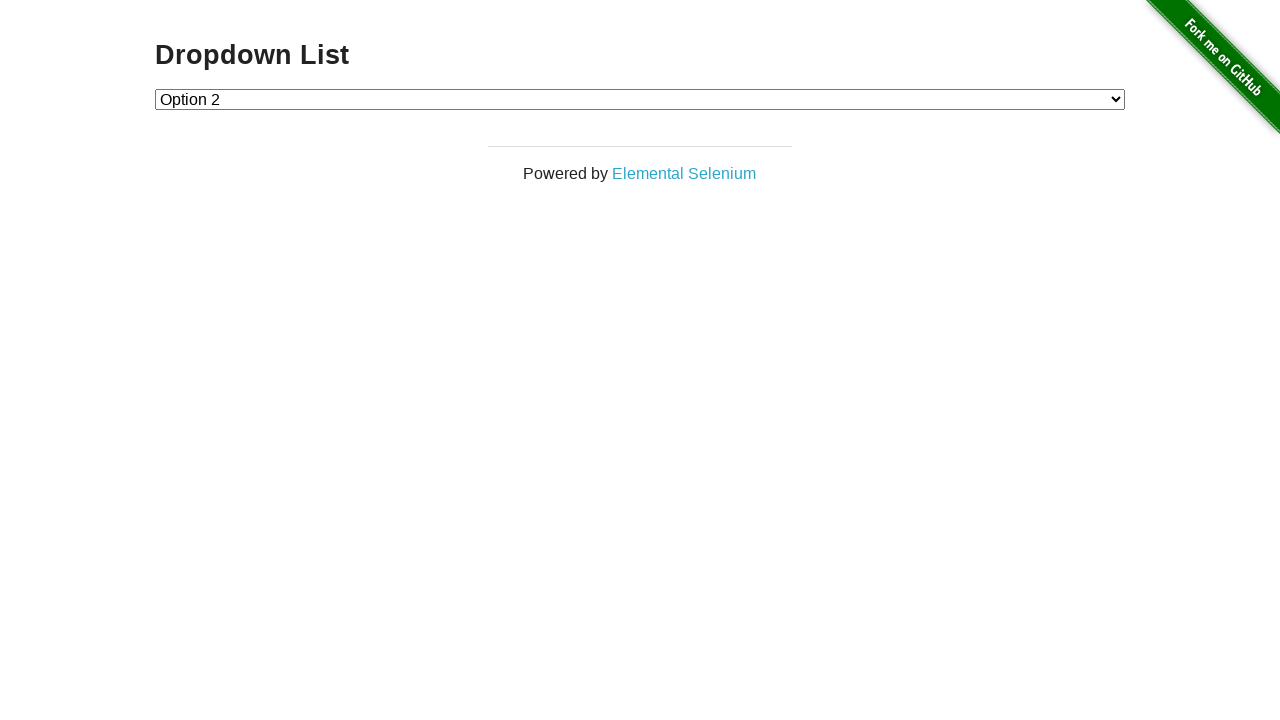